Tests alert popup functionality by entering a name in a form field, triggering an alert, and accepting it after verifying the name appears in the alert text

Starting URL: https://rahulshettyacademy.com/AutomationPractice

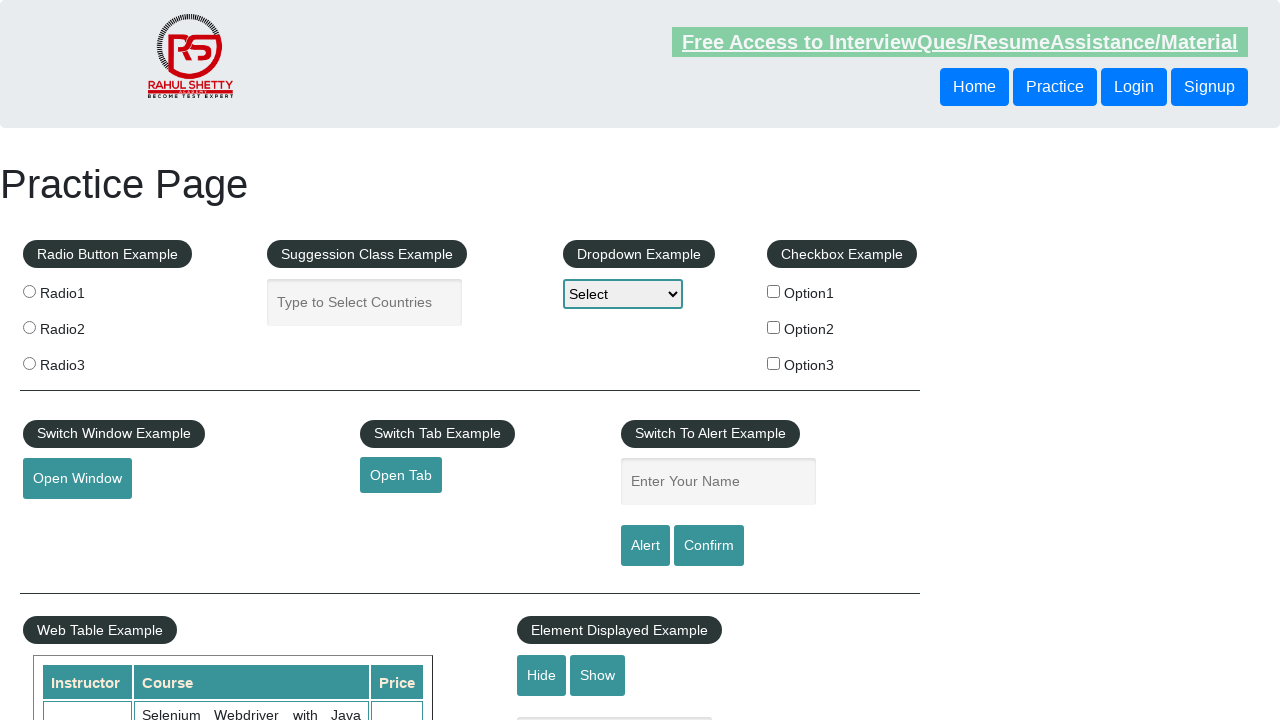

Filled name field with 'Deep' on #name
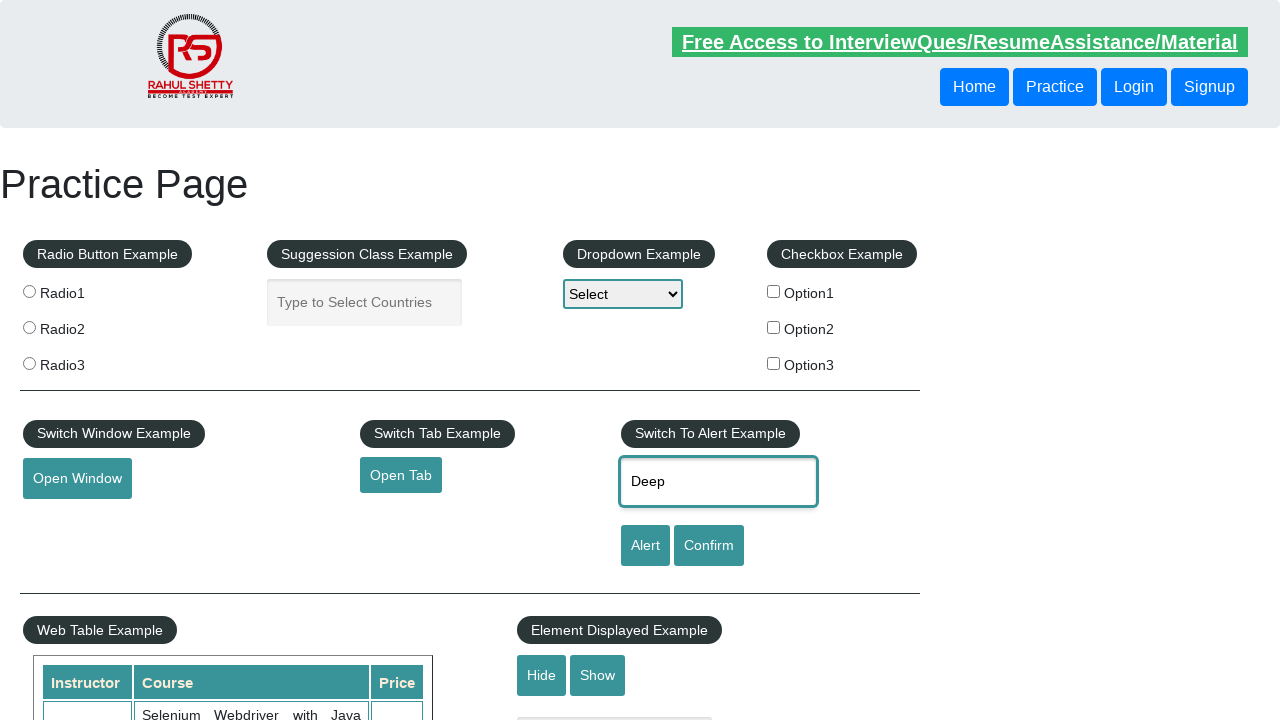

Clicked alert button to trigger alert at (645, 546) on #alertbtn
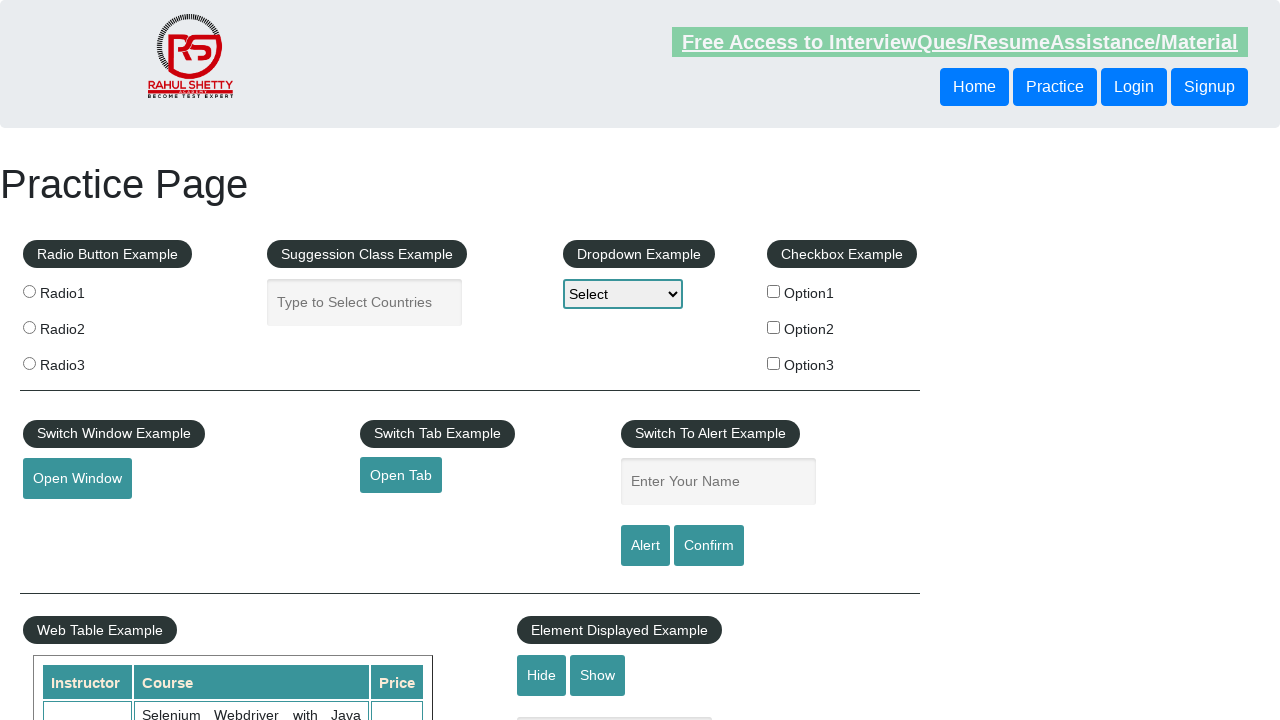

Set up initial alert handler to accept dialog
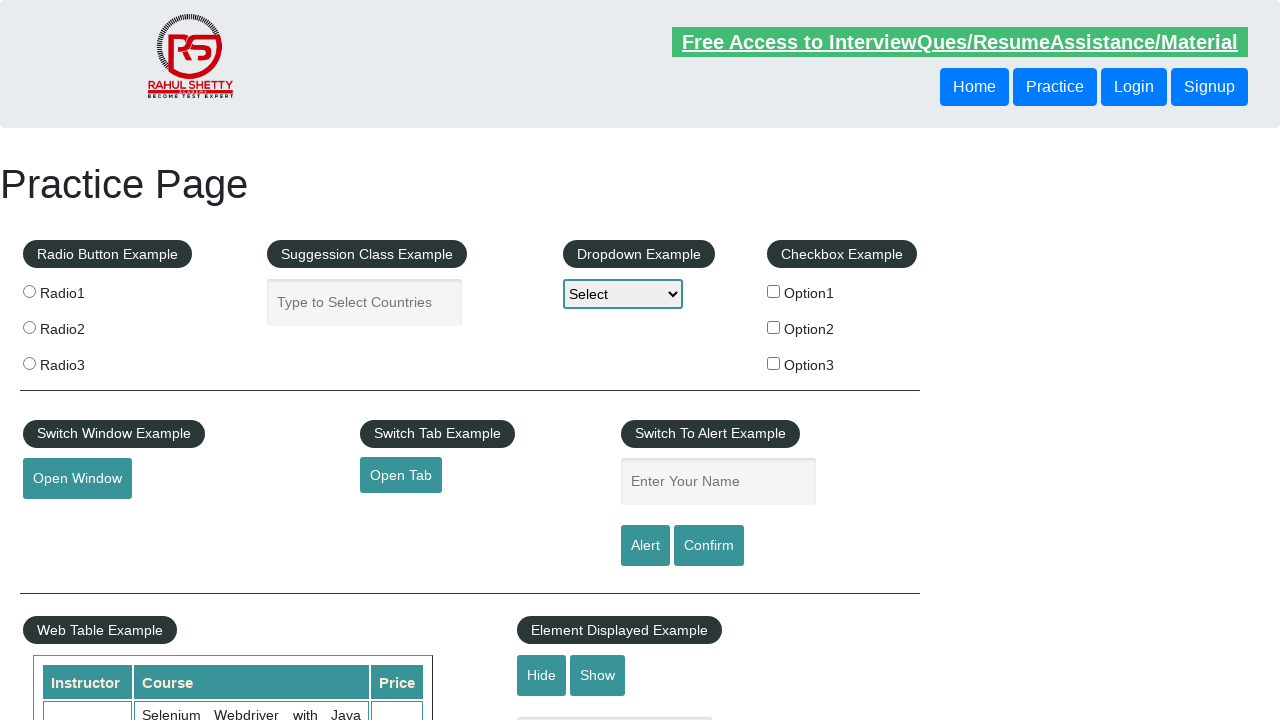

Set up alert handler to verify name in alert text
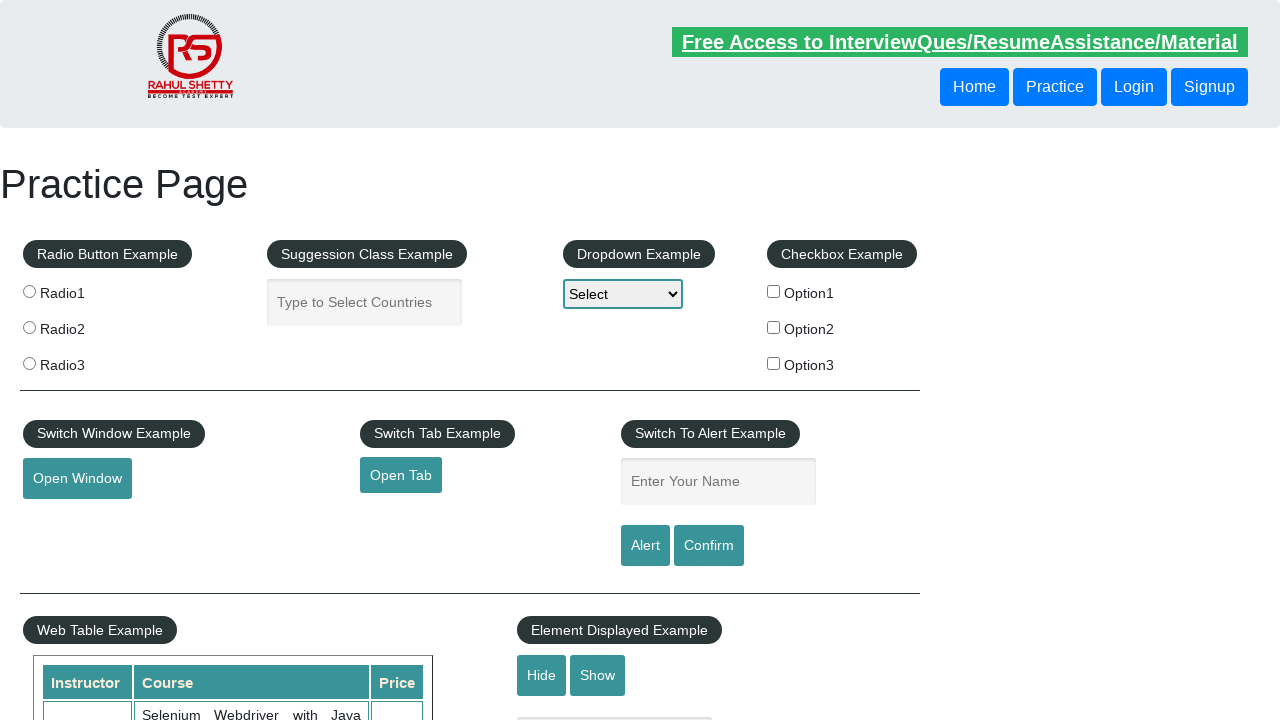

Filled name field with 'Deep' again on #name
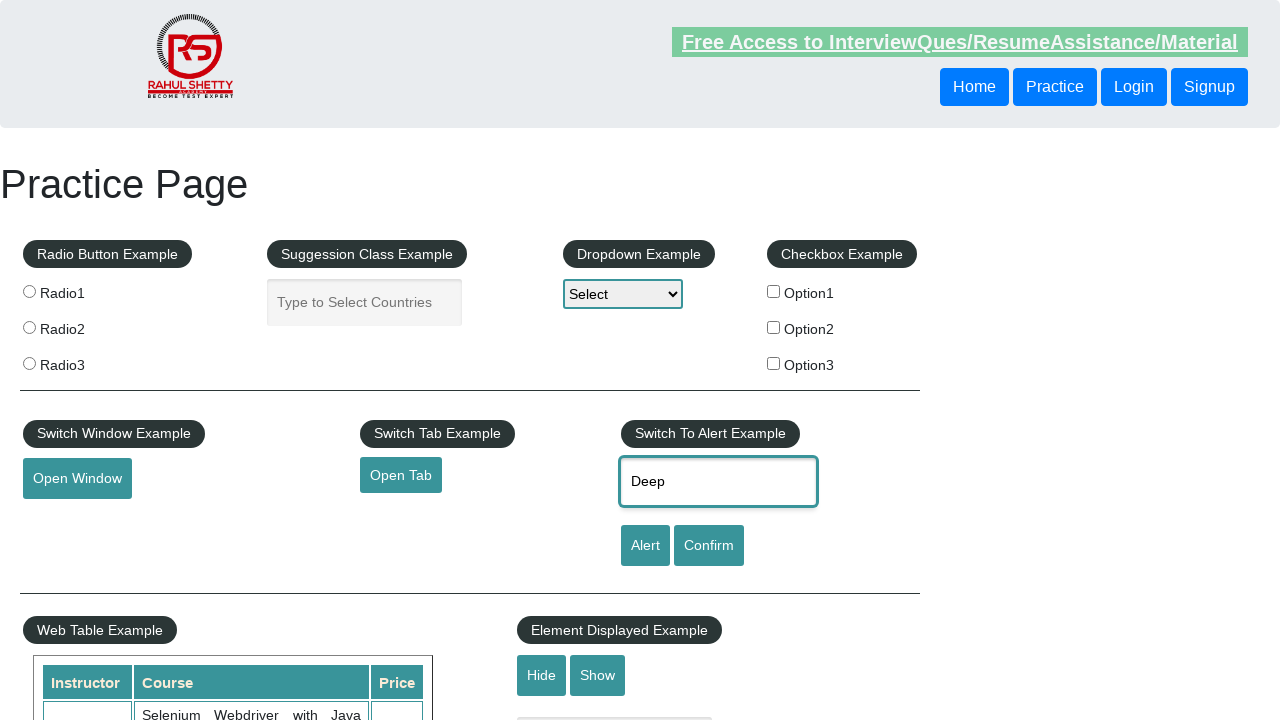

Clicked alert button to trigger alert with verification handler at (645, 546) on #alertbtn
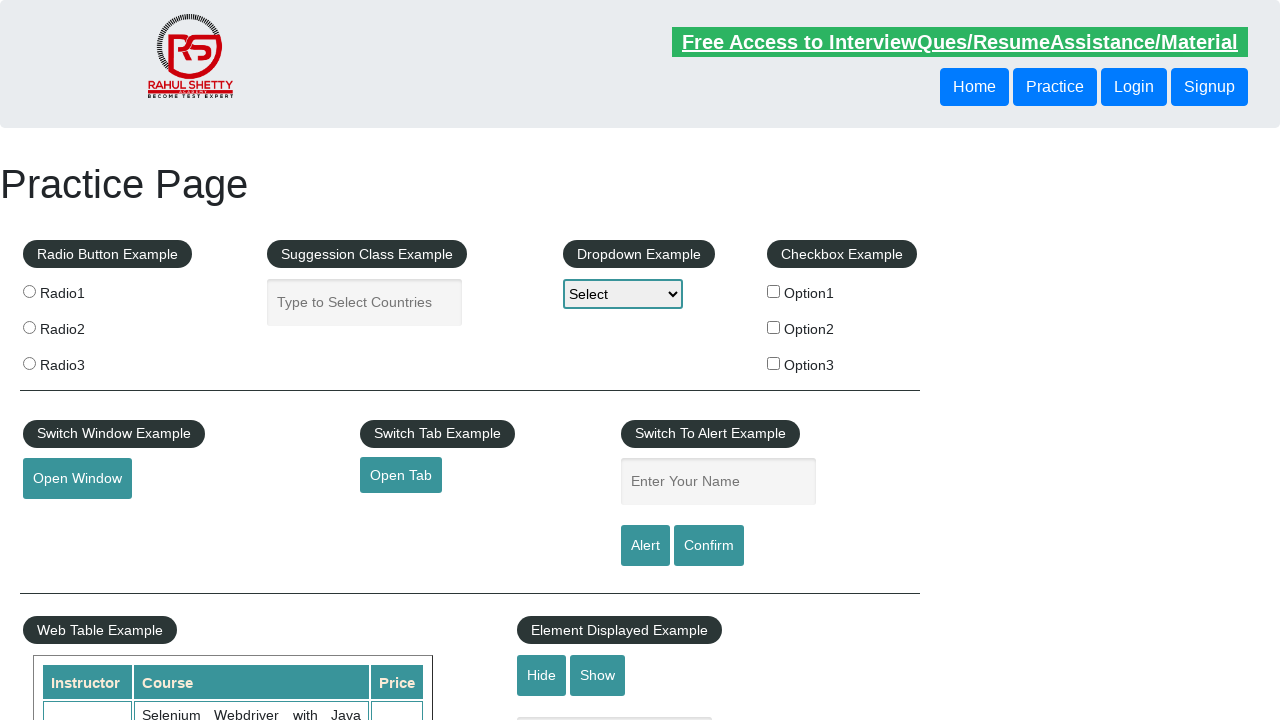

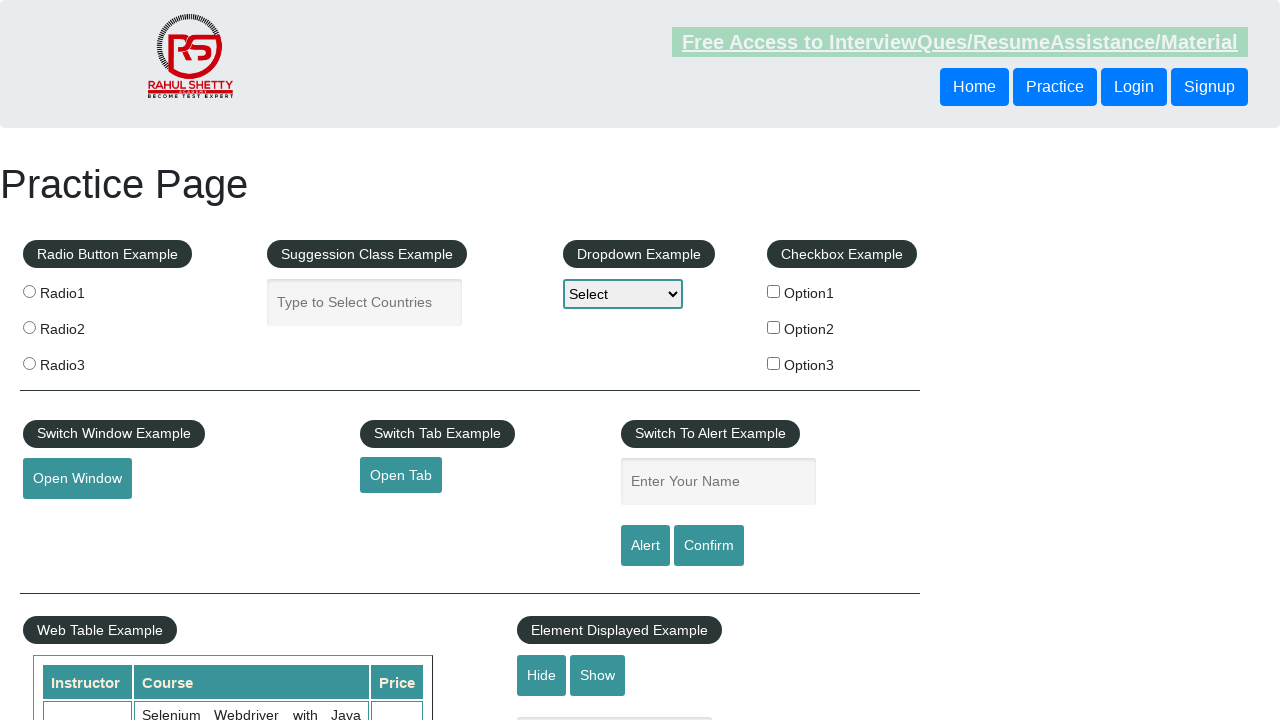